Tests that the Browse Languages page displays a table with correct header columns

Starting URL: http://www.99-bottles-of-beer.net/

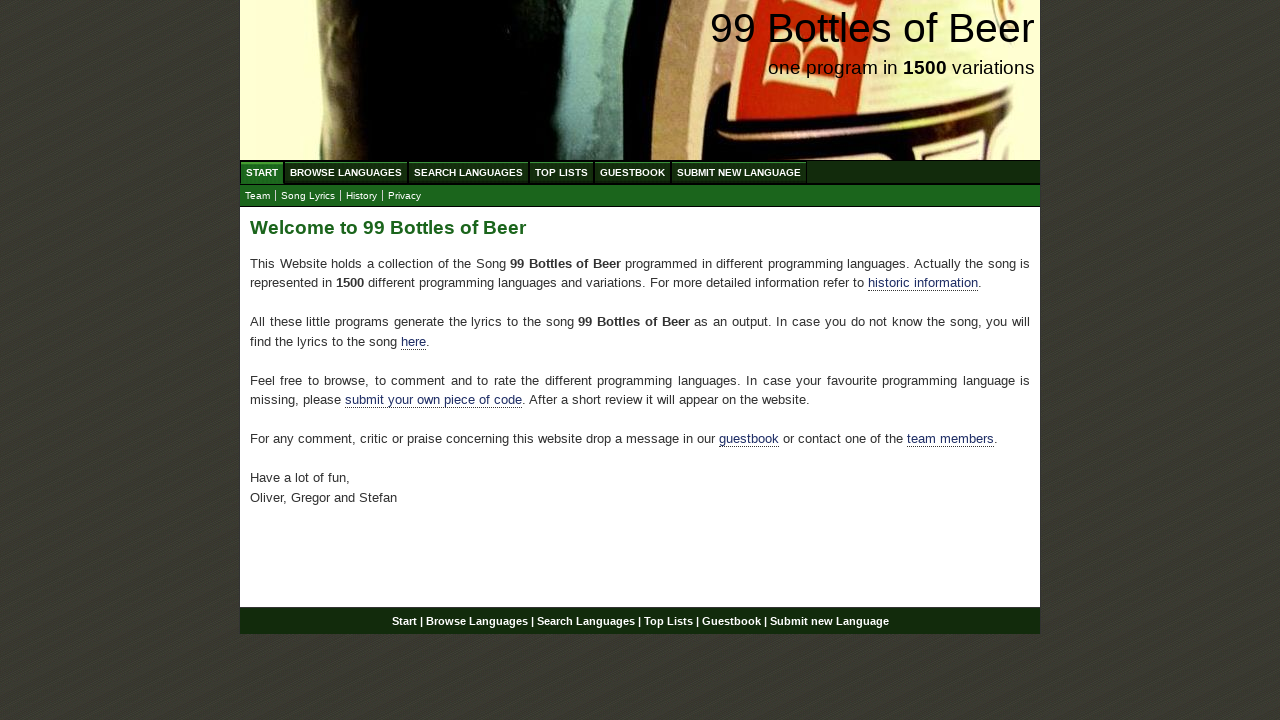

Clicked on Browse Languages menu link at (346, 172) on a[href='/abc.html']
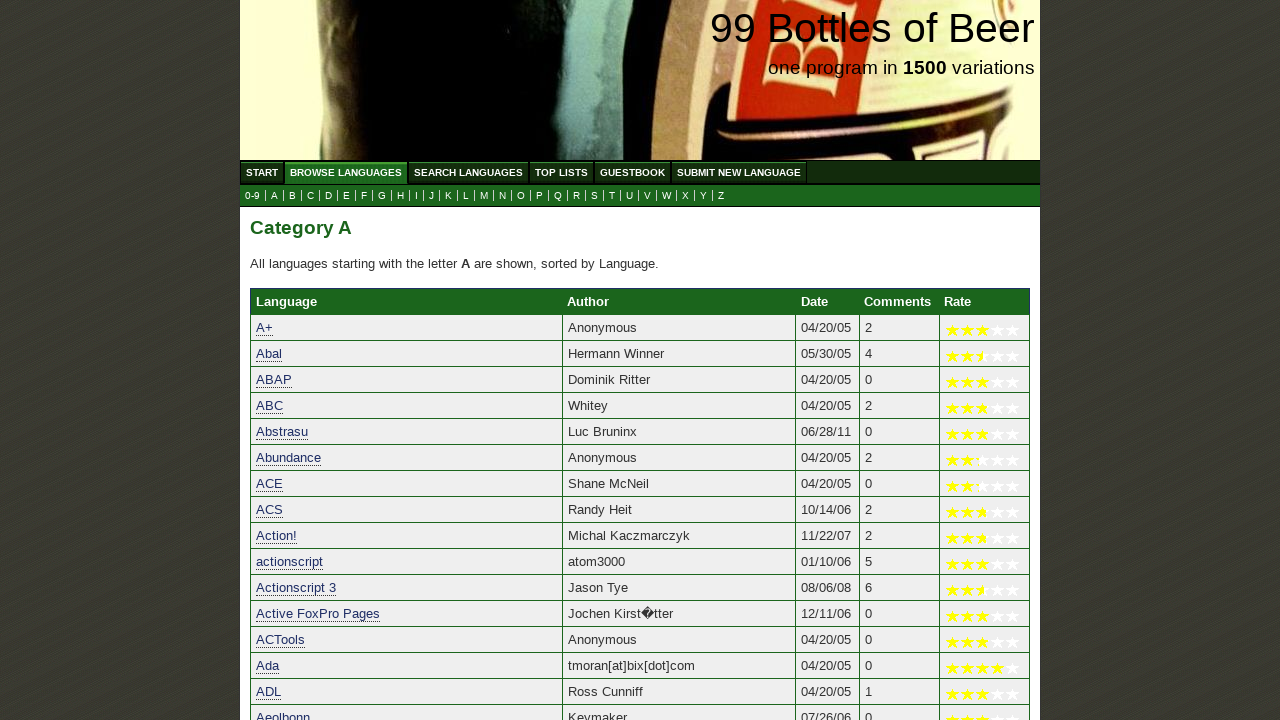

Table header loaded on Browse Languages page
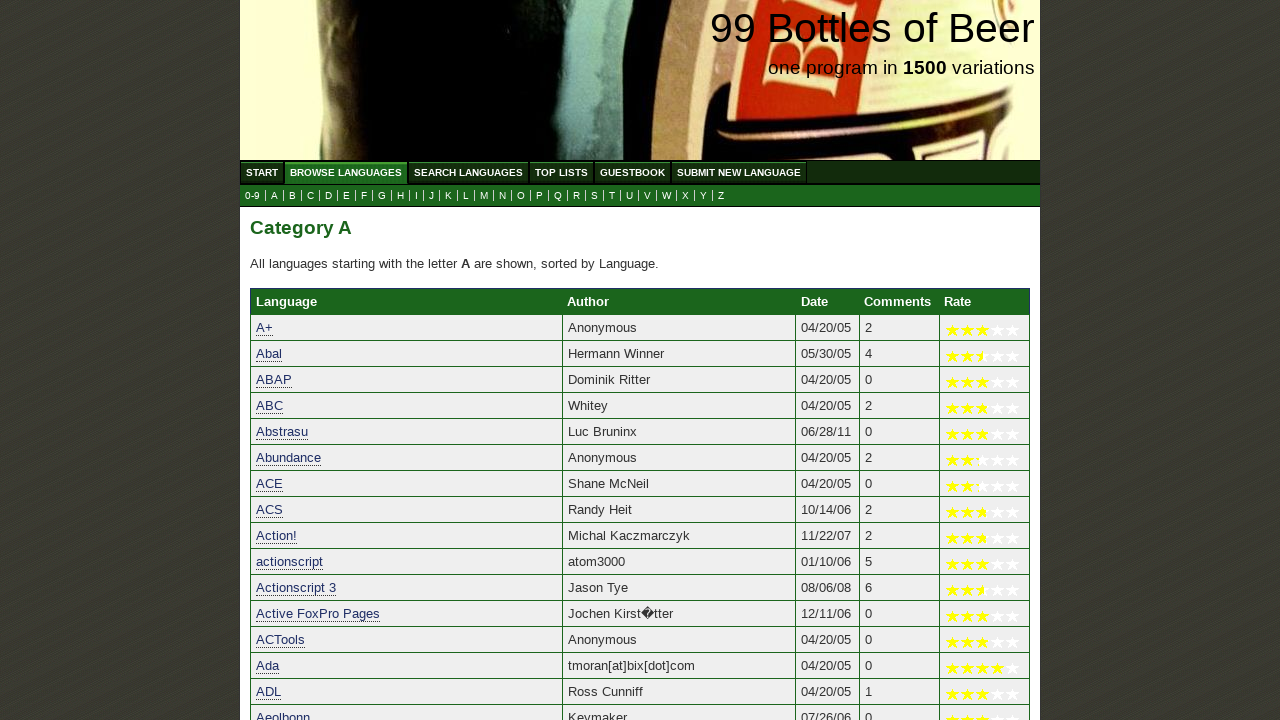

Retrieved all table header cells
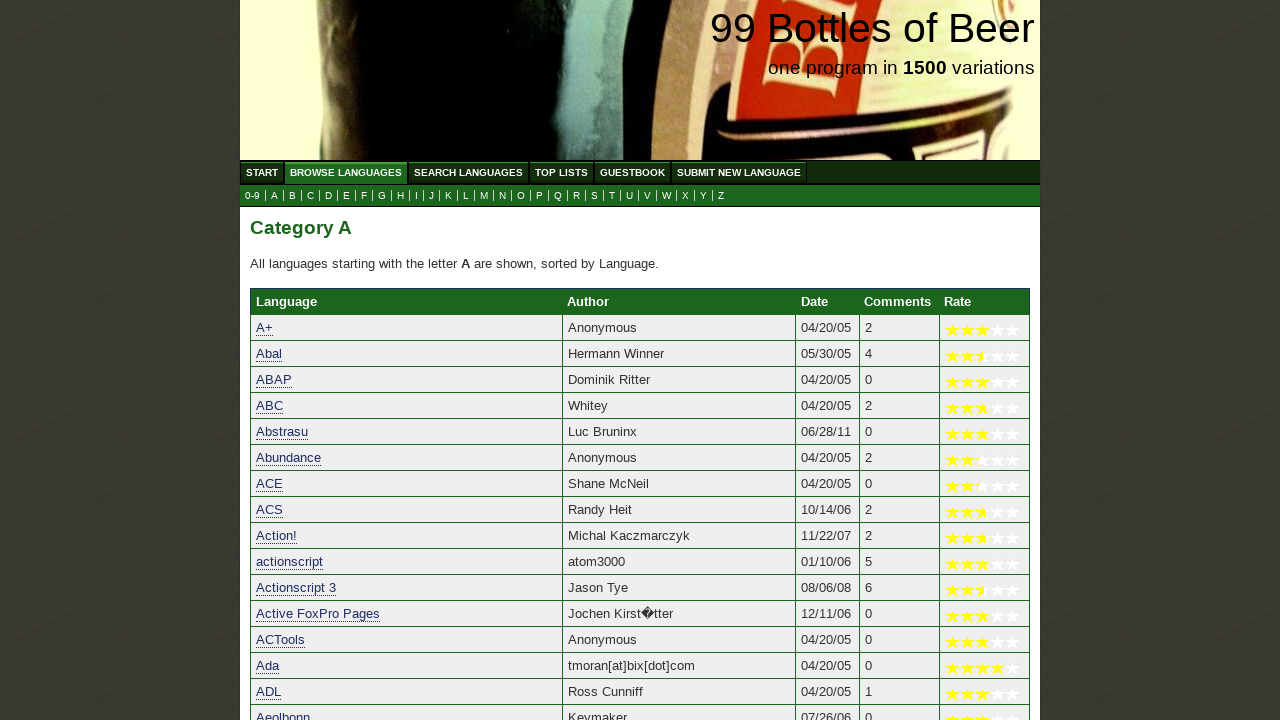

Extracted header text: ['Language', 'Author', 'Date', 'Comments', 'Rate']
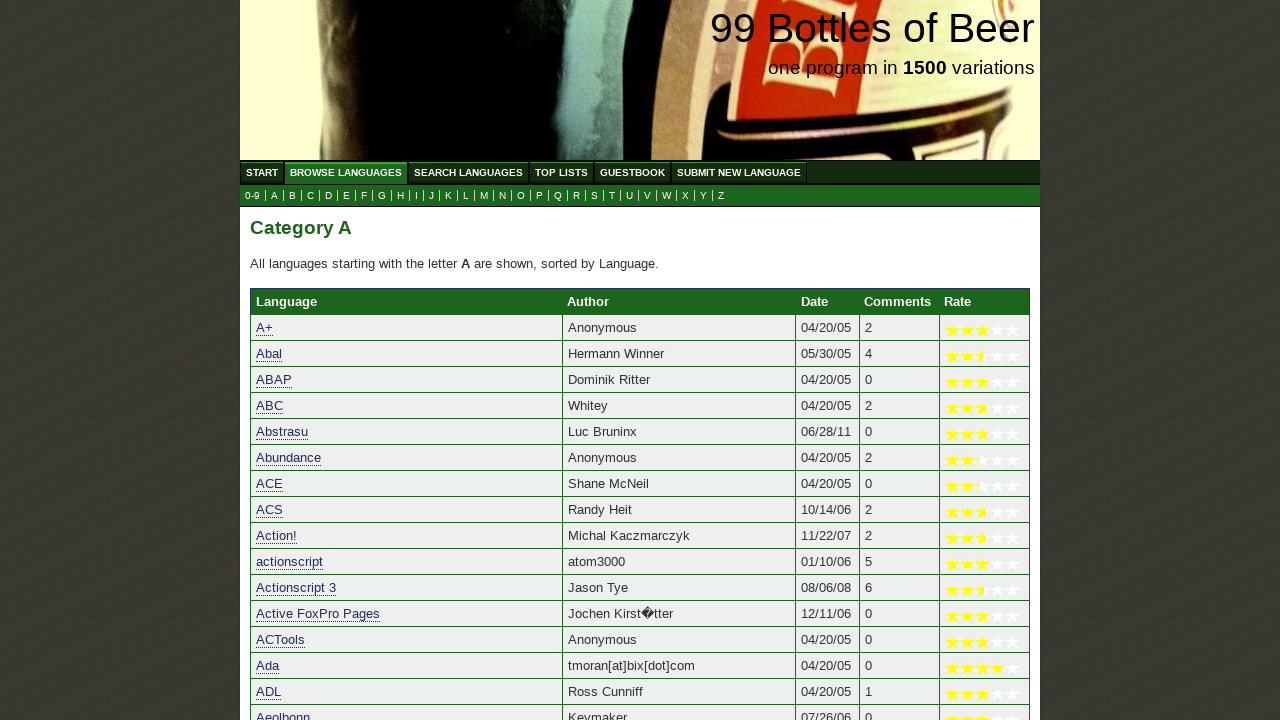

Verified table headers match expected columns: Language, Author, Date, Comments, Rate
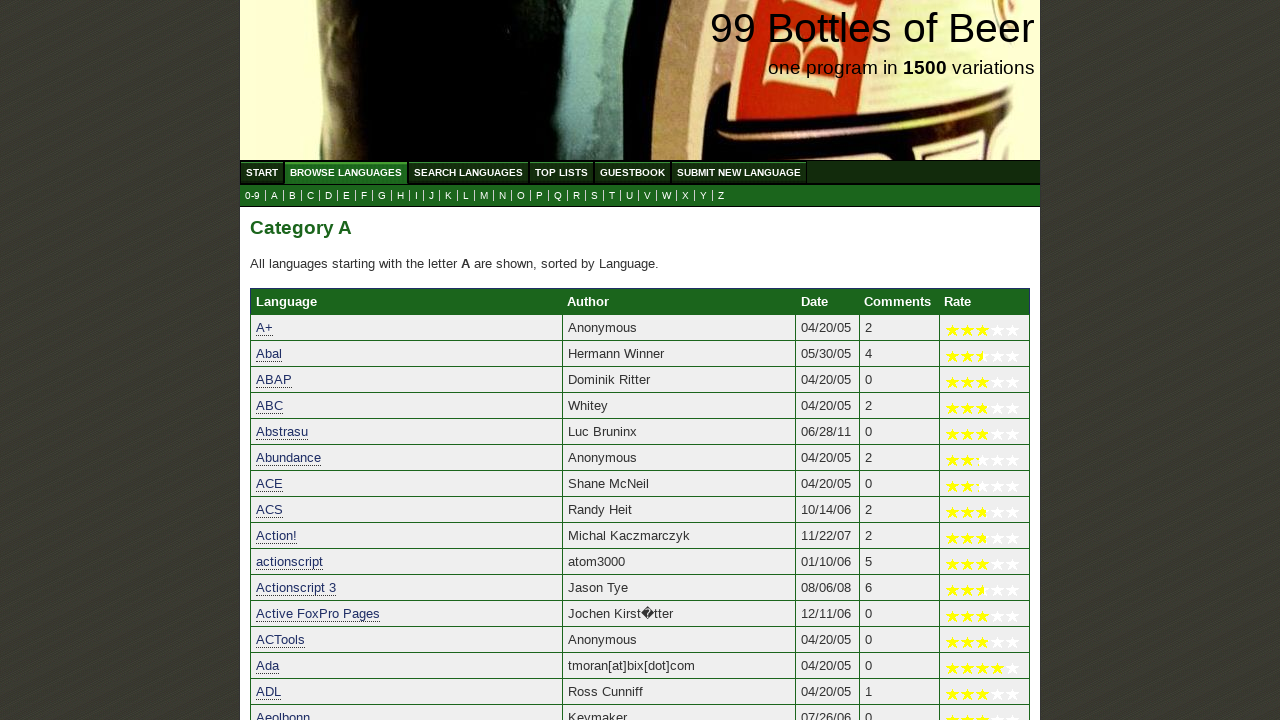

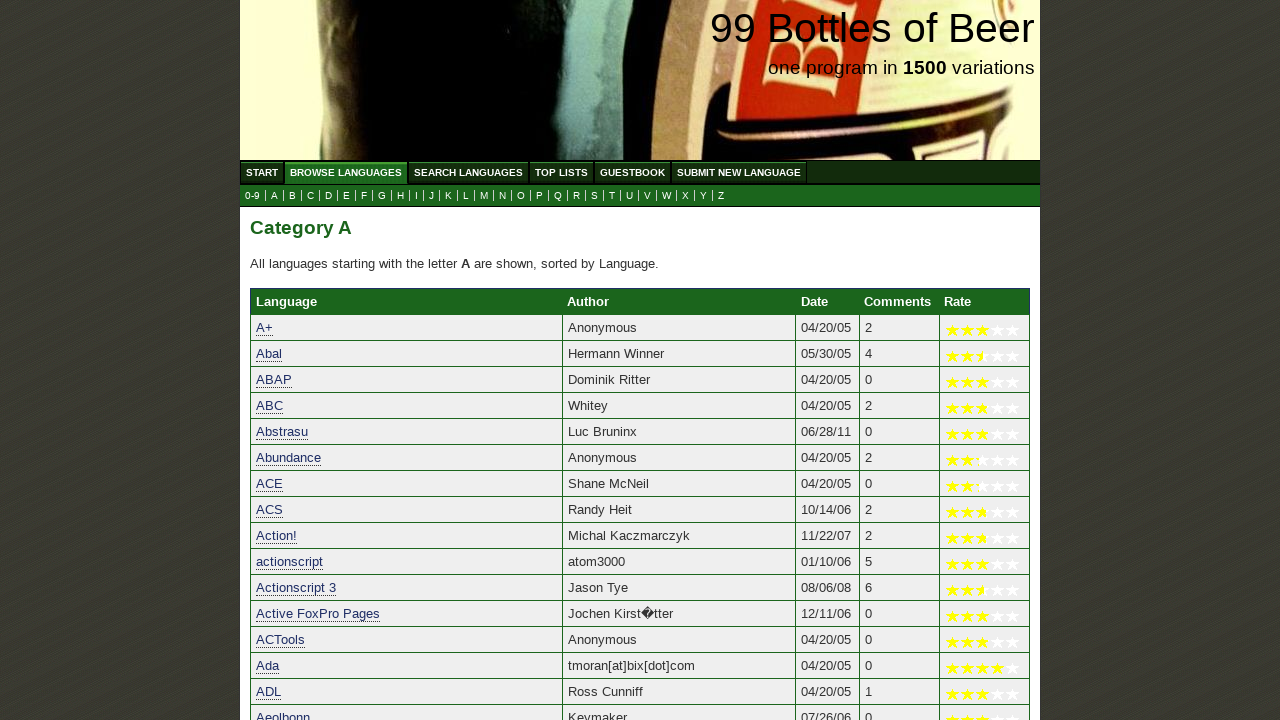